Tests API mocking functionality by intercepting a fruits API endpoint with mock data and verifying the page renders correctly with the mocked response

Starting URL: https://demo.playwright.dev/api-mocking

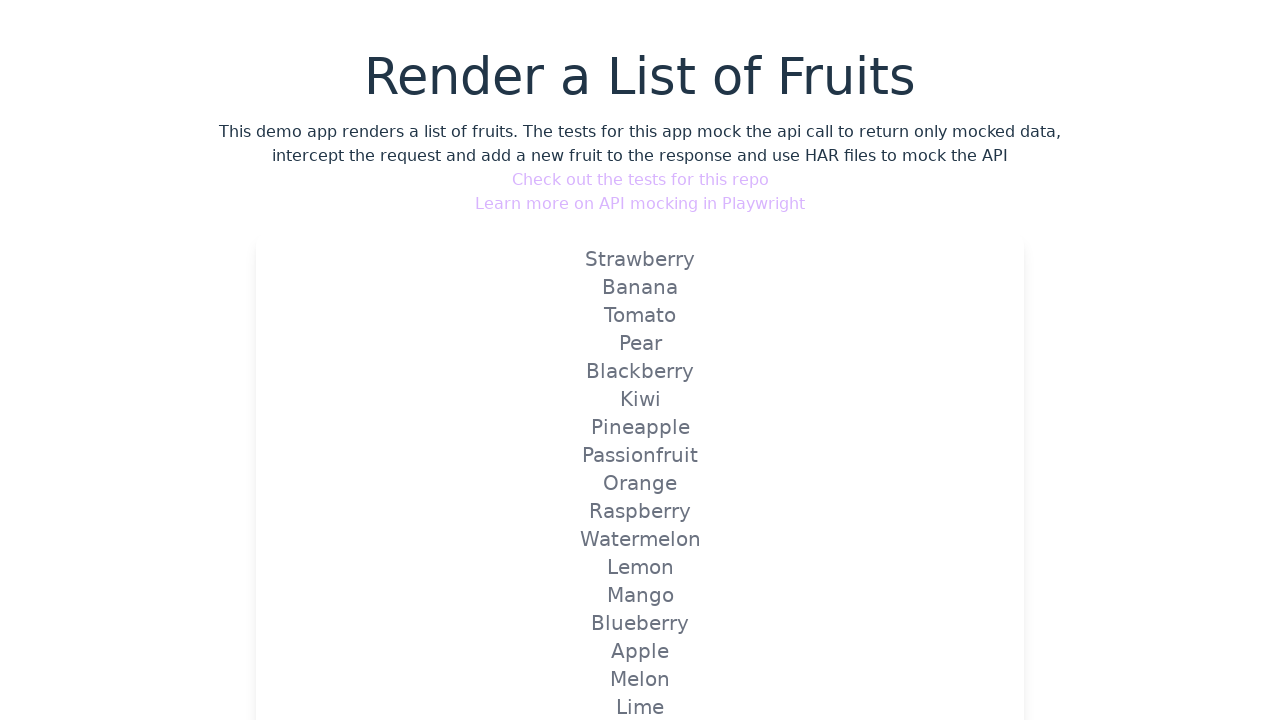

Set up route interception for fruits API endpoint with mock data
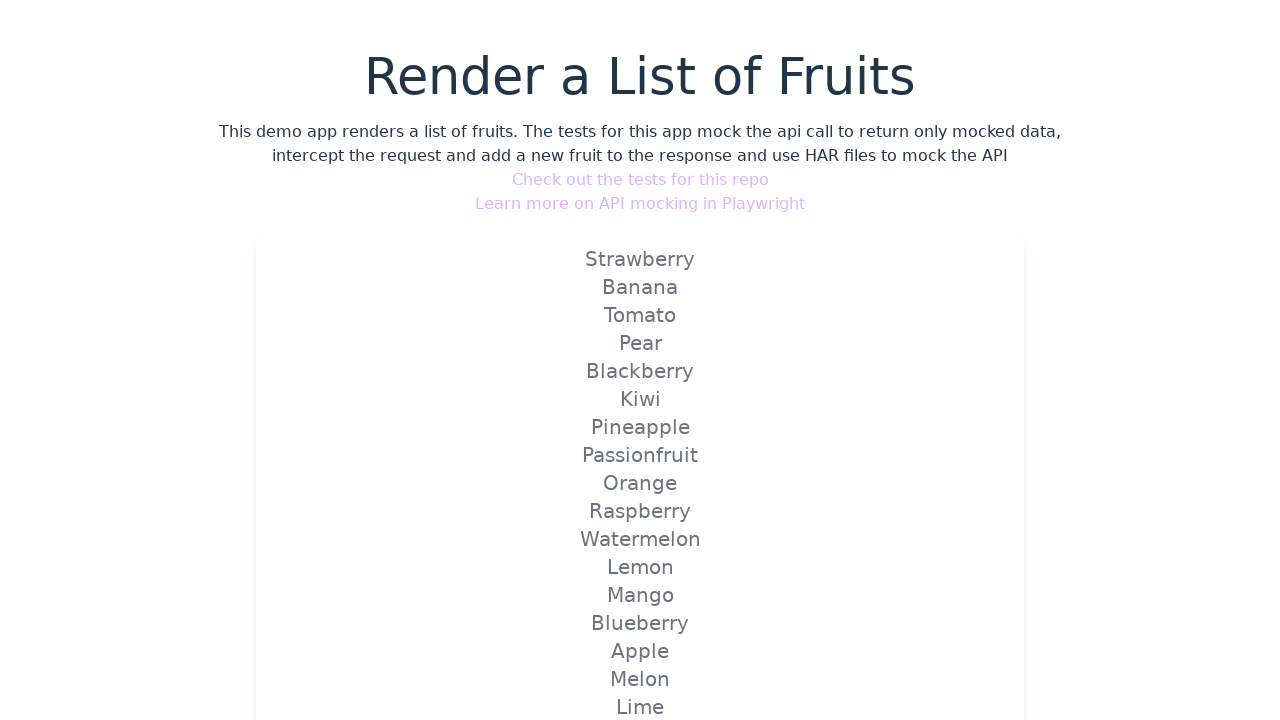

Reloaded the page to trigger the mocked API response
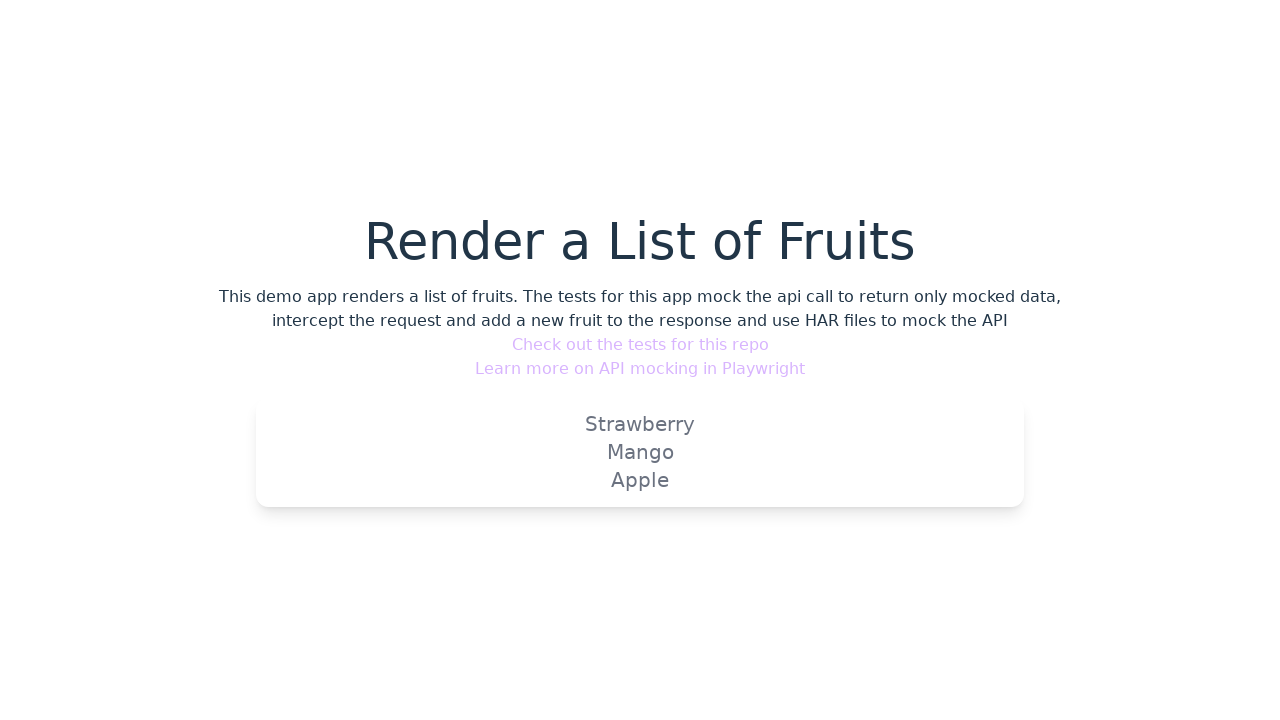

Waited for page heading to load
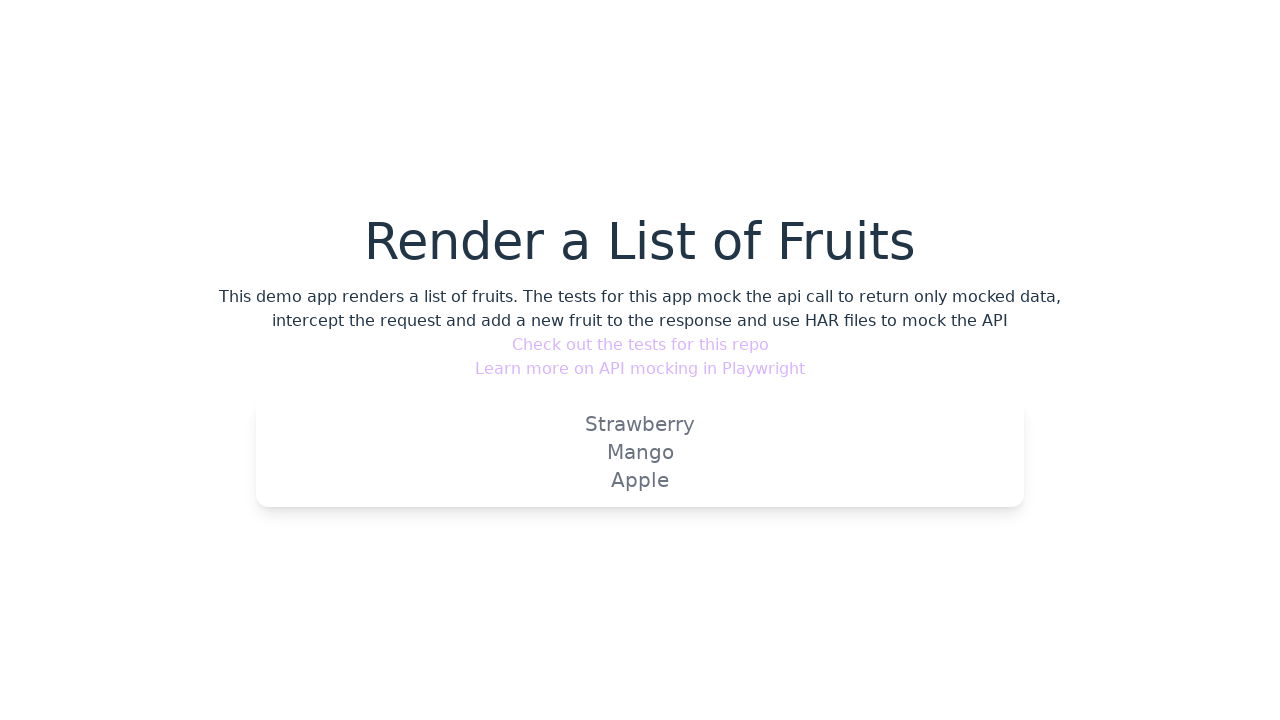

Retrieved heading text content
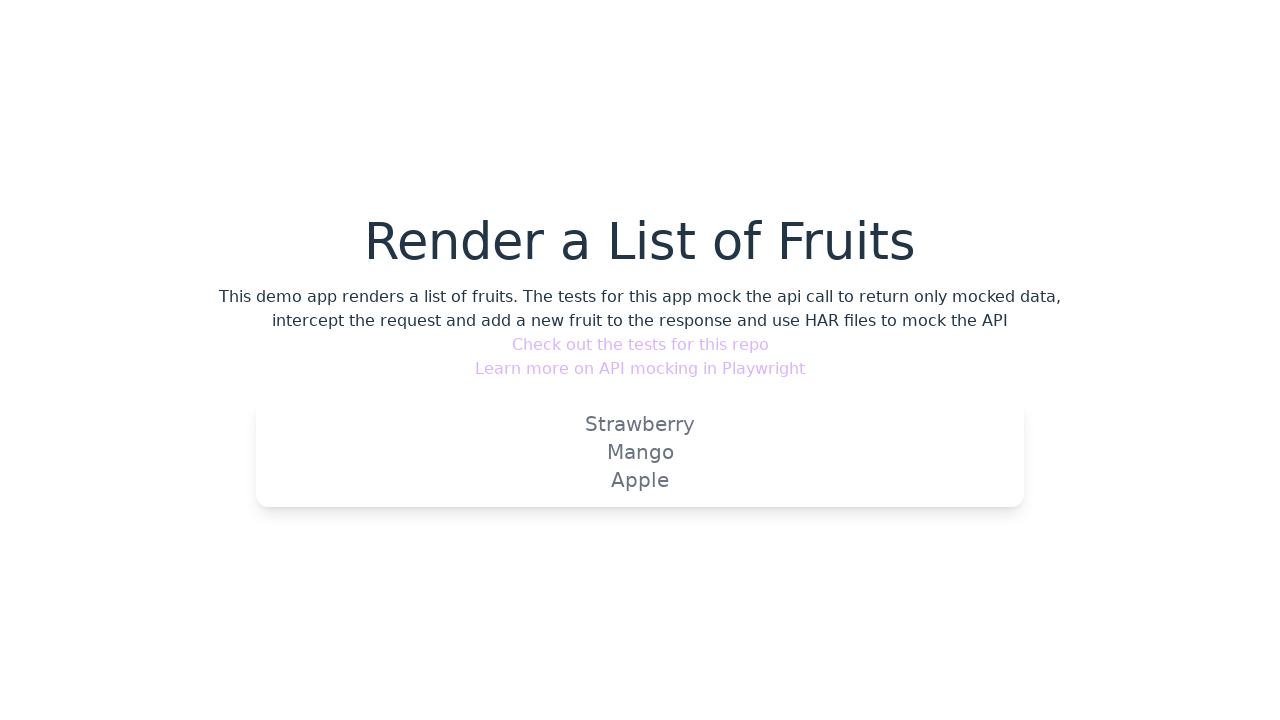

Verified that heading contains 'Render a List of Fruits'
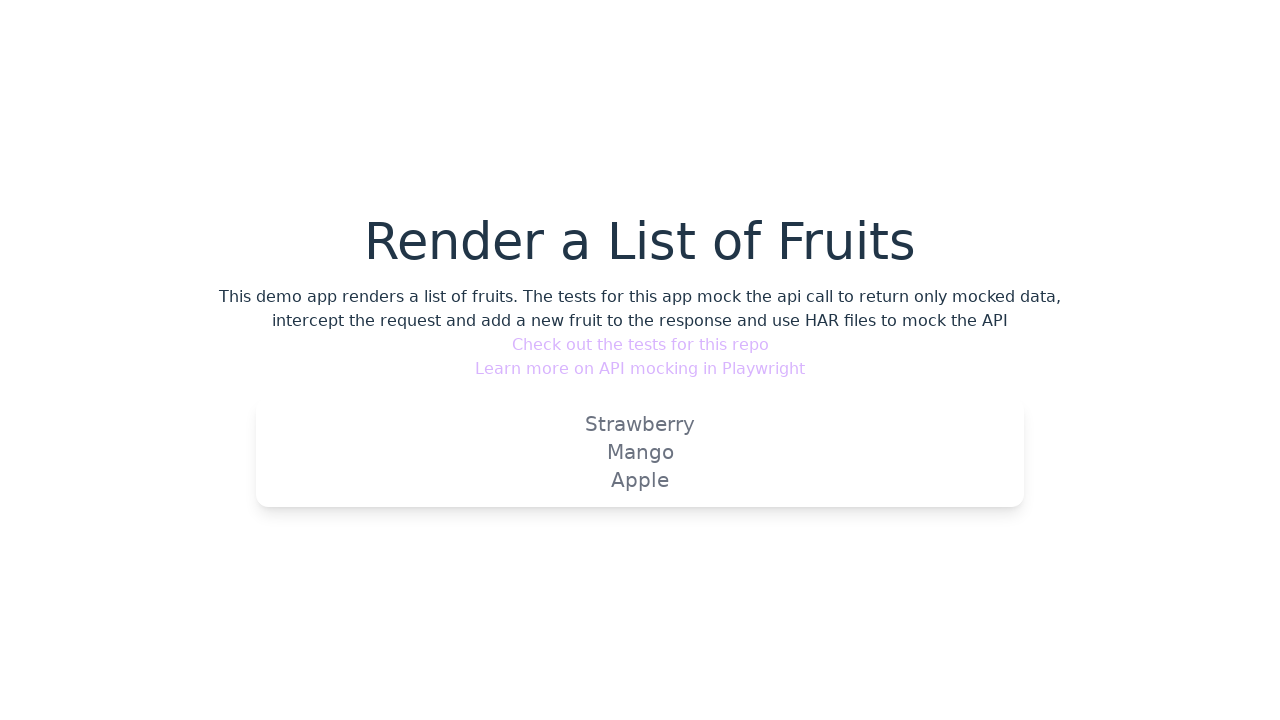

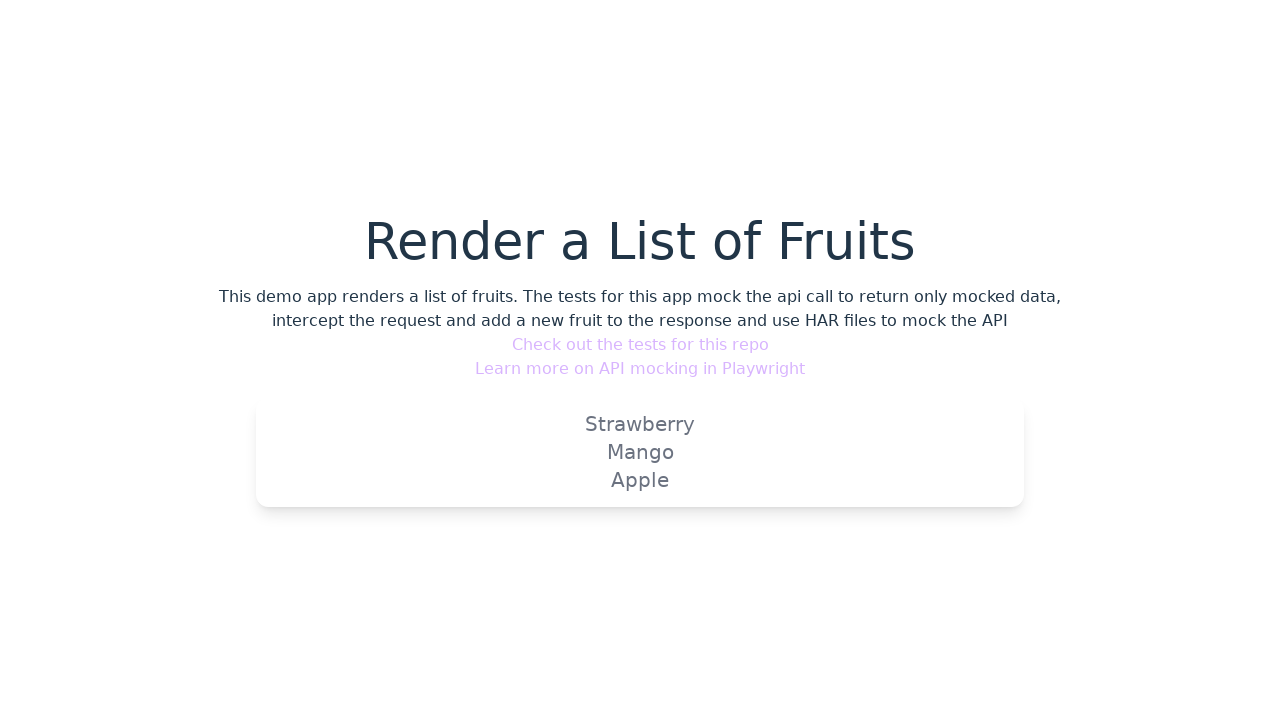